Tests JavaScript prompt dialog by entering text and accepting, then entering text and dismissing to verify different result messages.

Starting URL: https://automationfc.github.io/basic-form/index.html

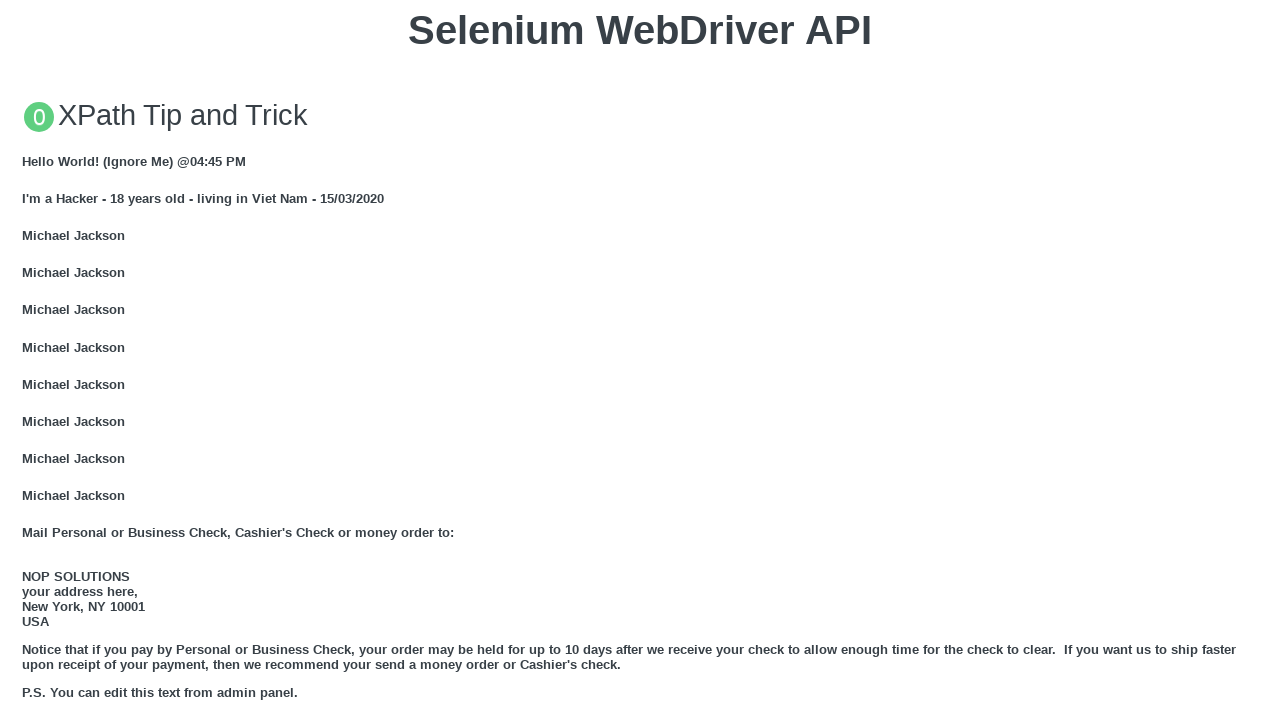

Set up dialog handler to accept prompt with text input
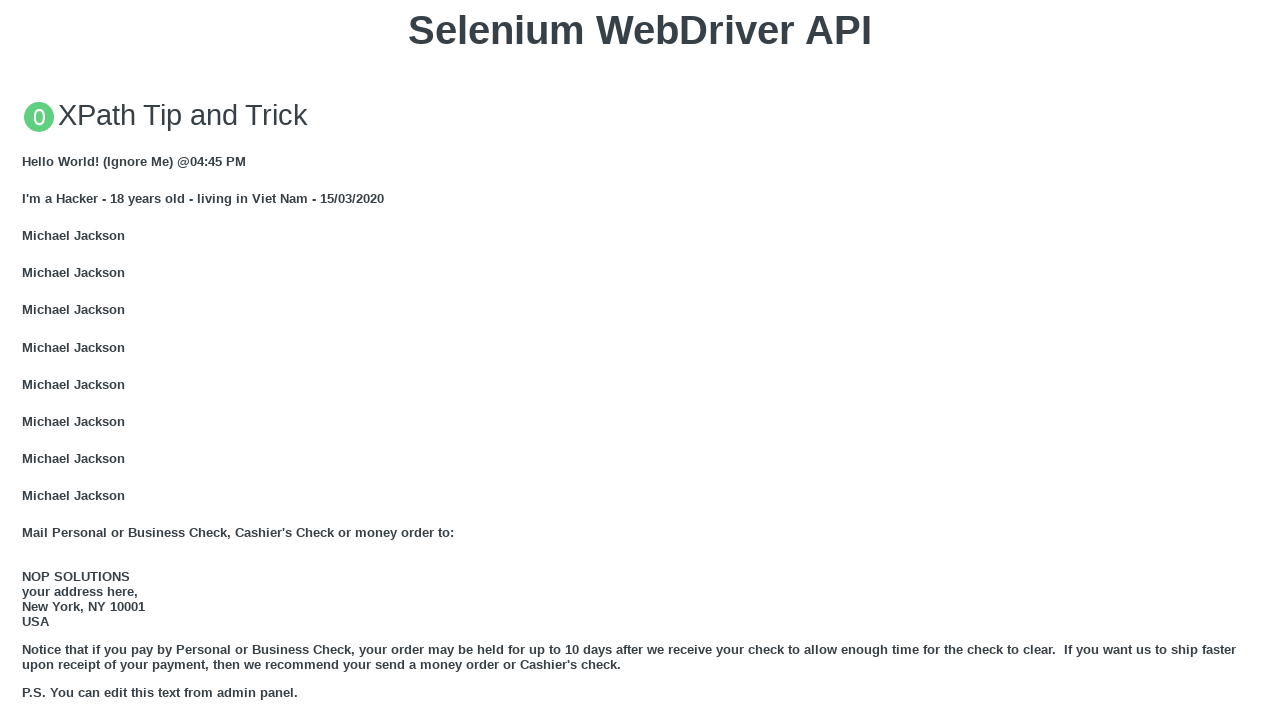

Clicked button to trigger JavaScript prompt dialog at (640, 360) on xpath=//button[@onclick='jsPrompt()']
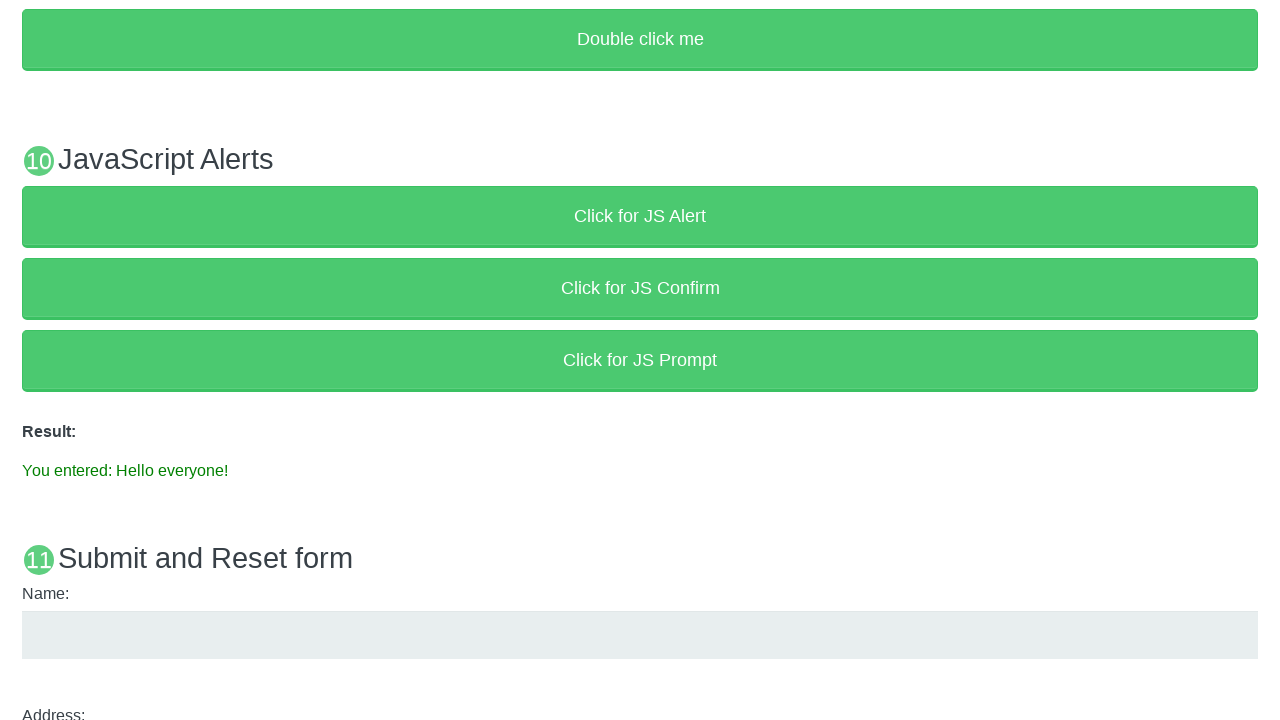

Result element loaded after accepting prompt
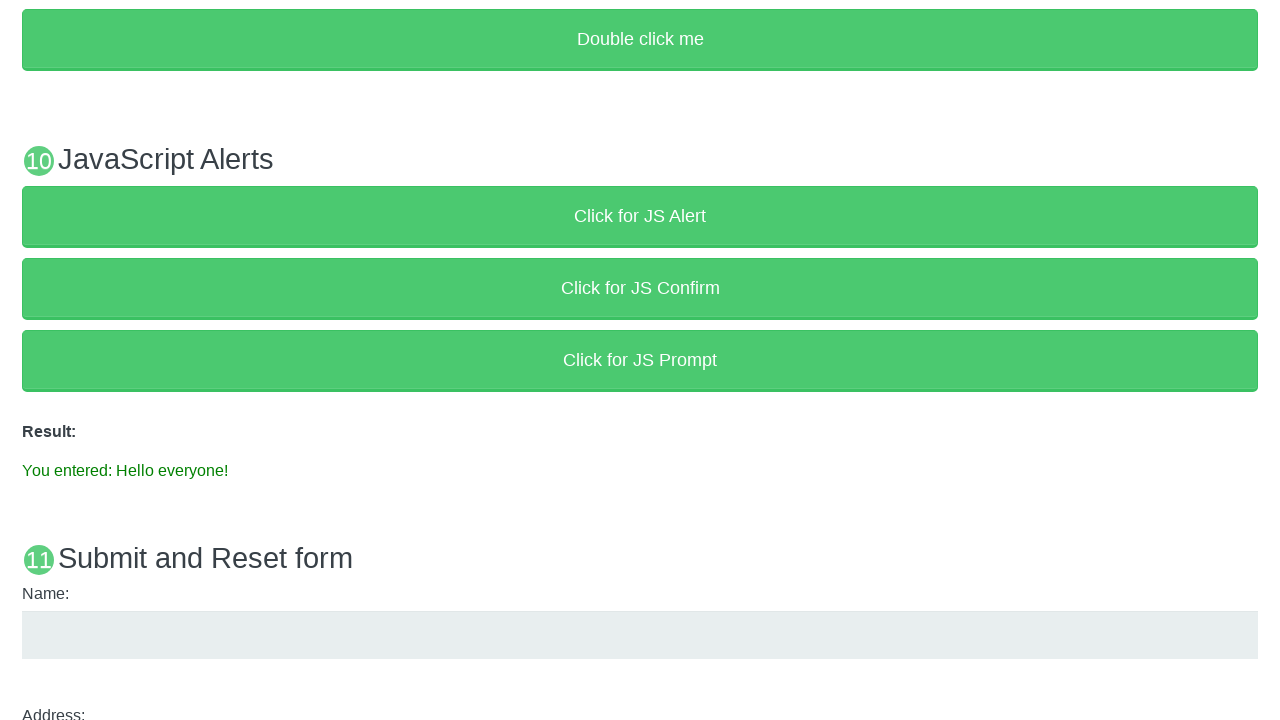

Verified result text matches expected output: 'You entered: Hello everyone!'
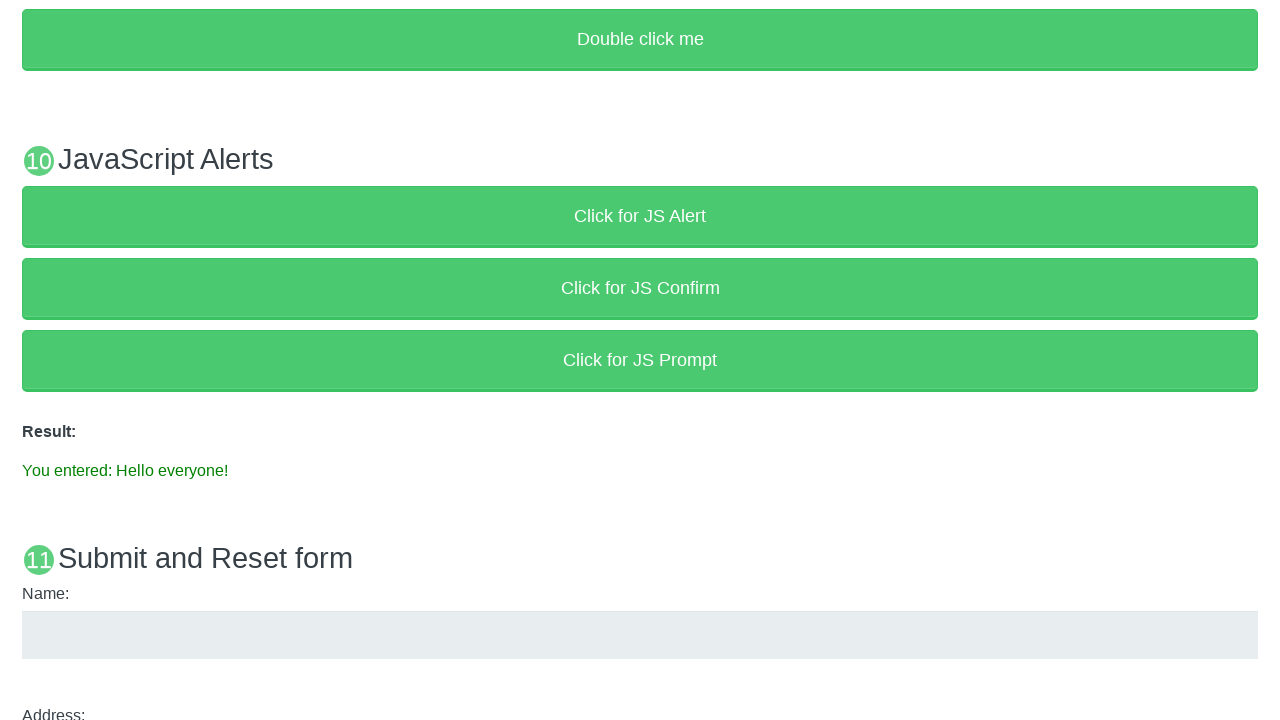

Set up dialog handler to dismiss prompt
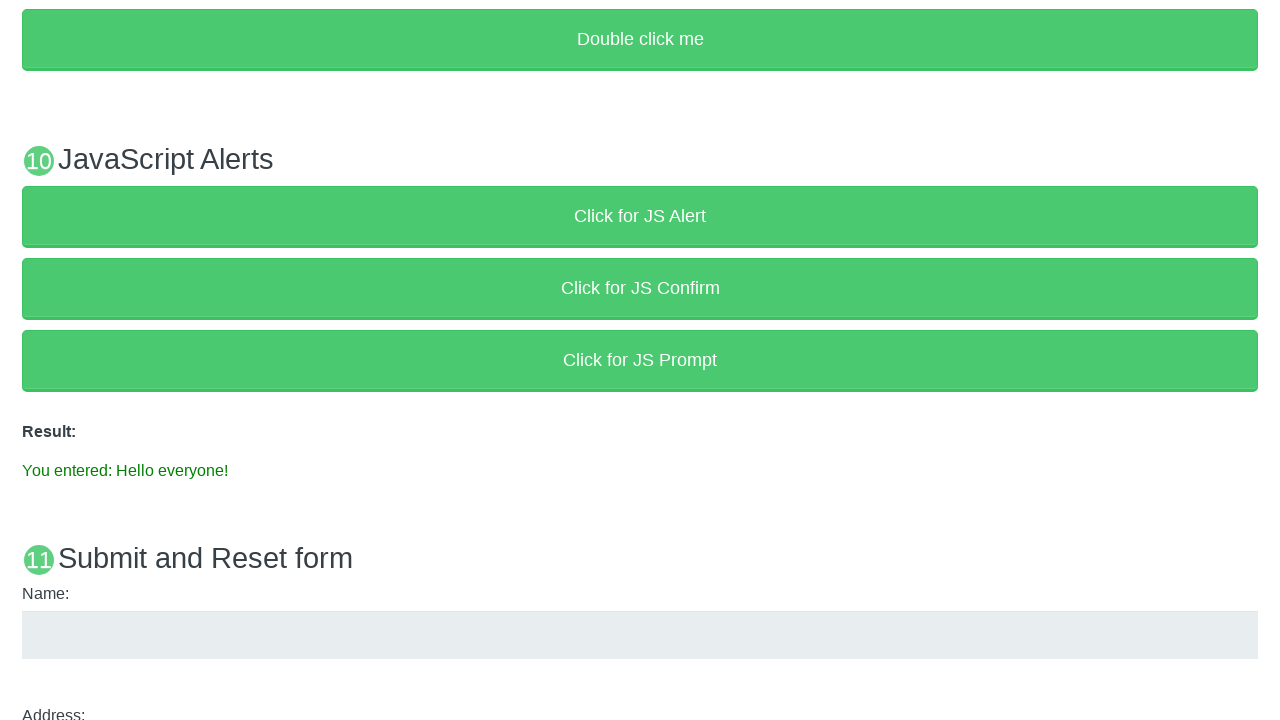

Clicked button to trigger JavaScript prompt dialog again at (640, 360) on xpath=//button[@onclick='jsPrompt()']
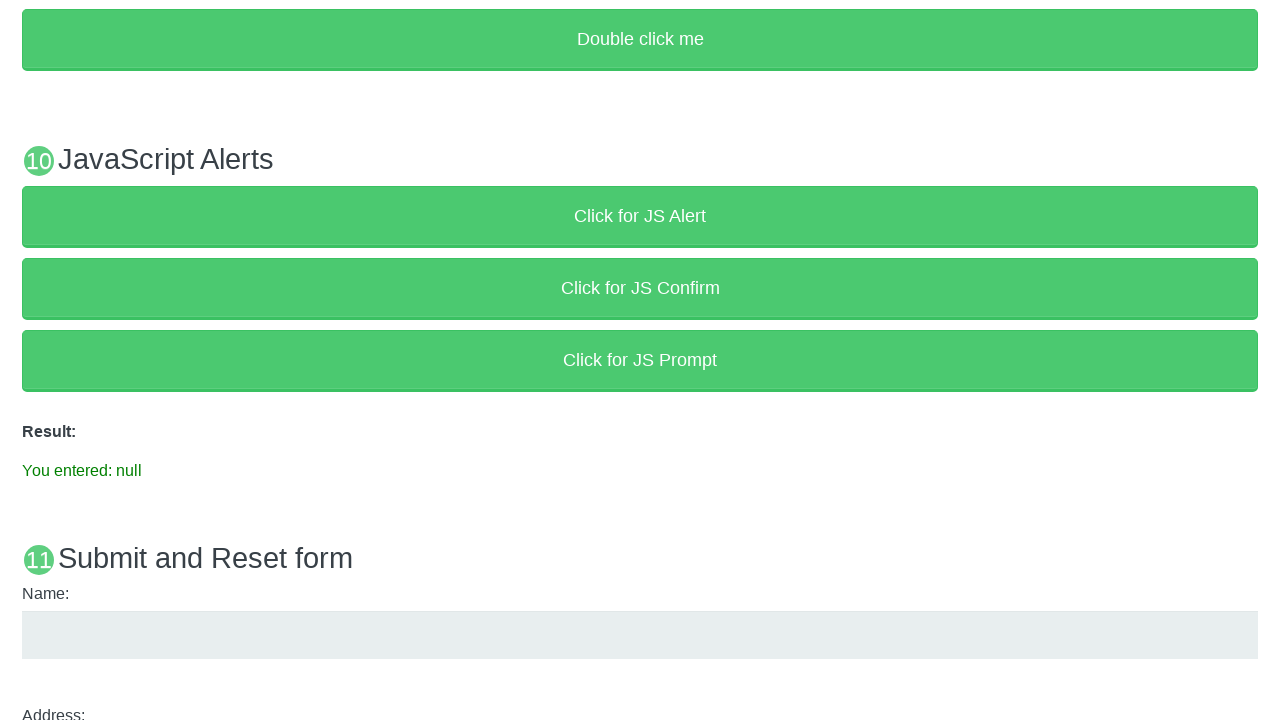

Waited 500ms for result update after dismissing prompt
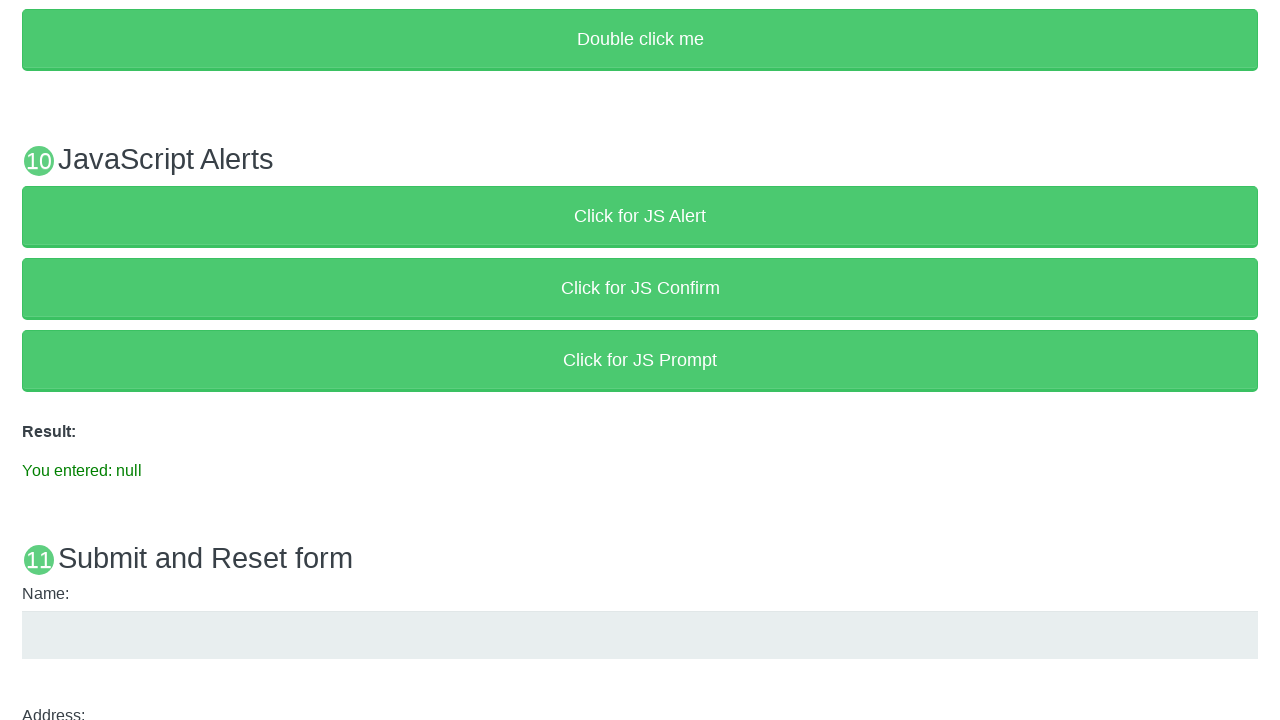

Verified result text shows null after dismissing prompt
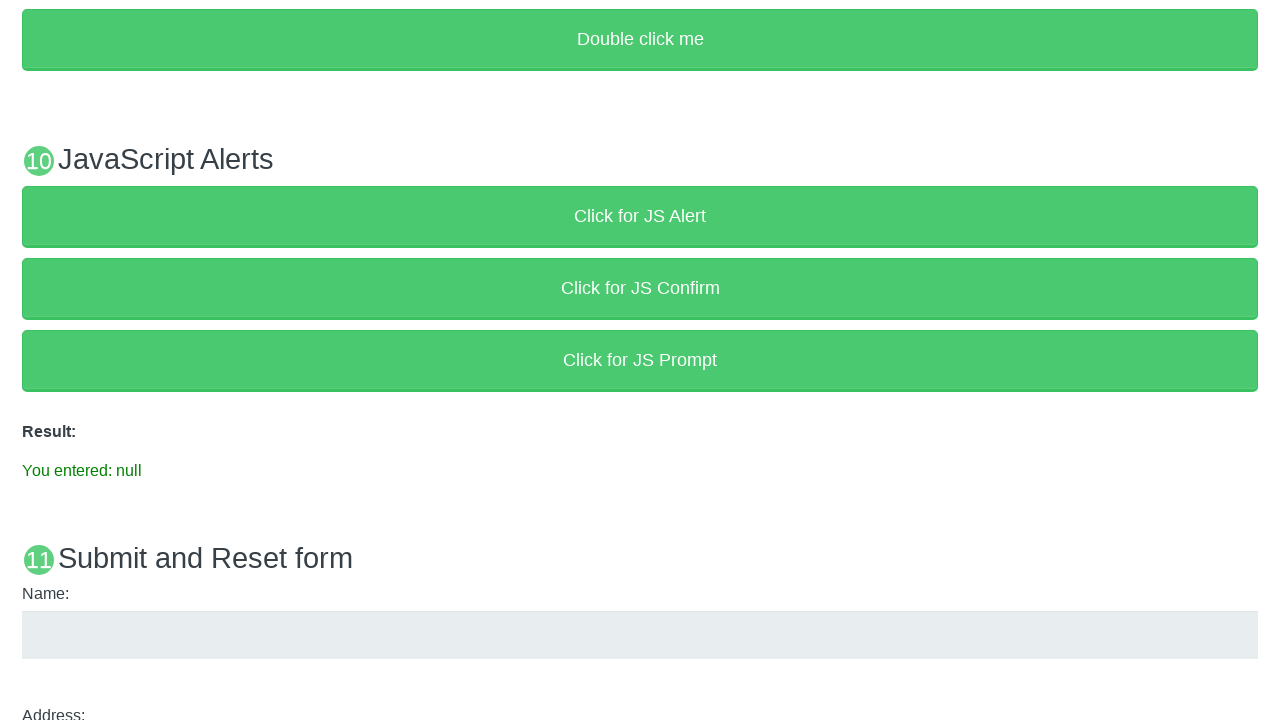

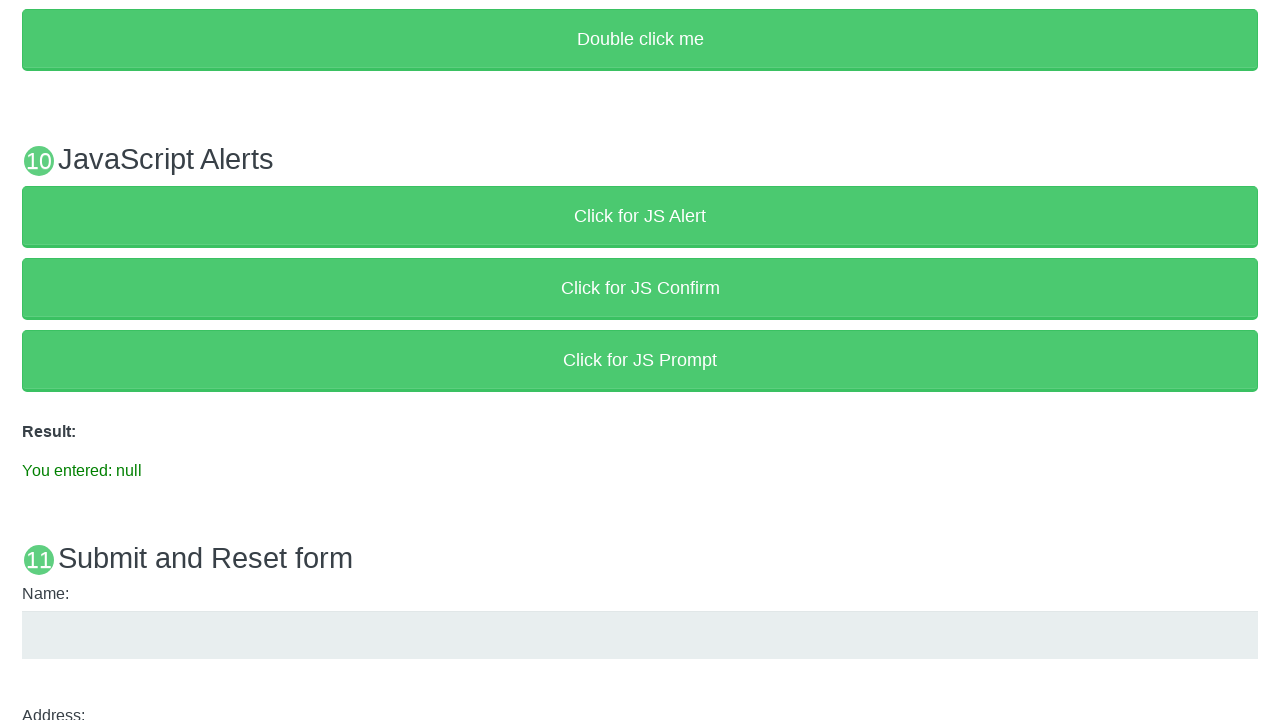